Tests the add/remove elements functionality by clicking the add button to create a delete button, verifying its visibility, then clicking delete to remove it

Starting URL: https://the-internet.herokuapp.com/add_remove_elements/

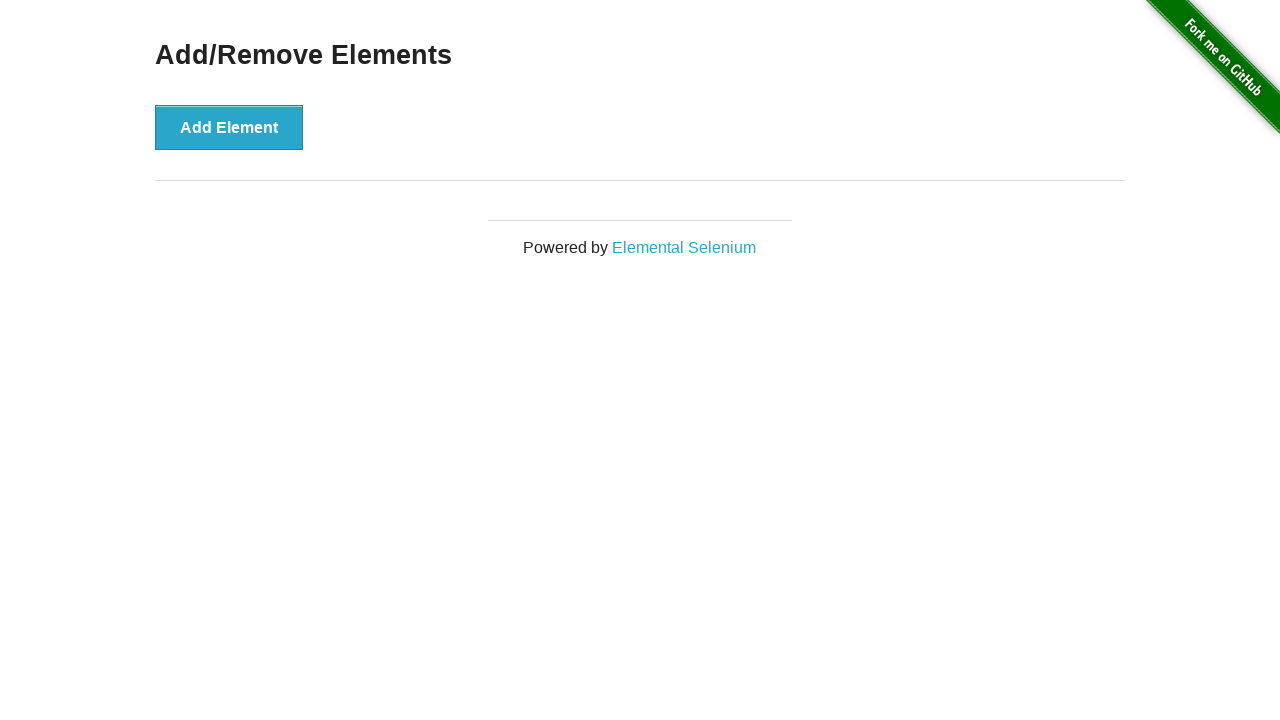

Clicked the Add Element button to create a delete button at (229, 127) on button[onclick='addElement()']
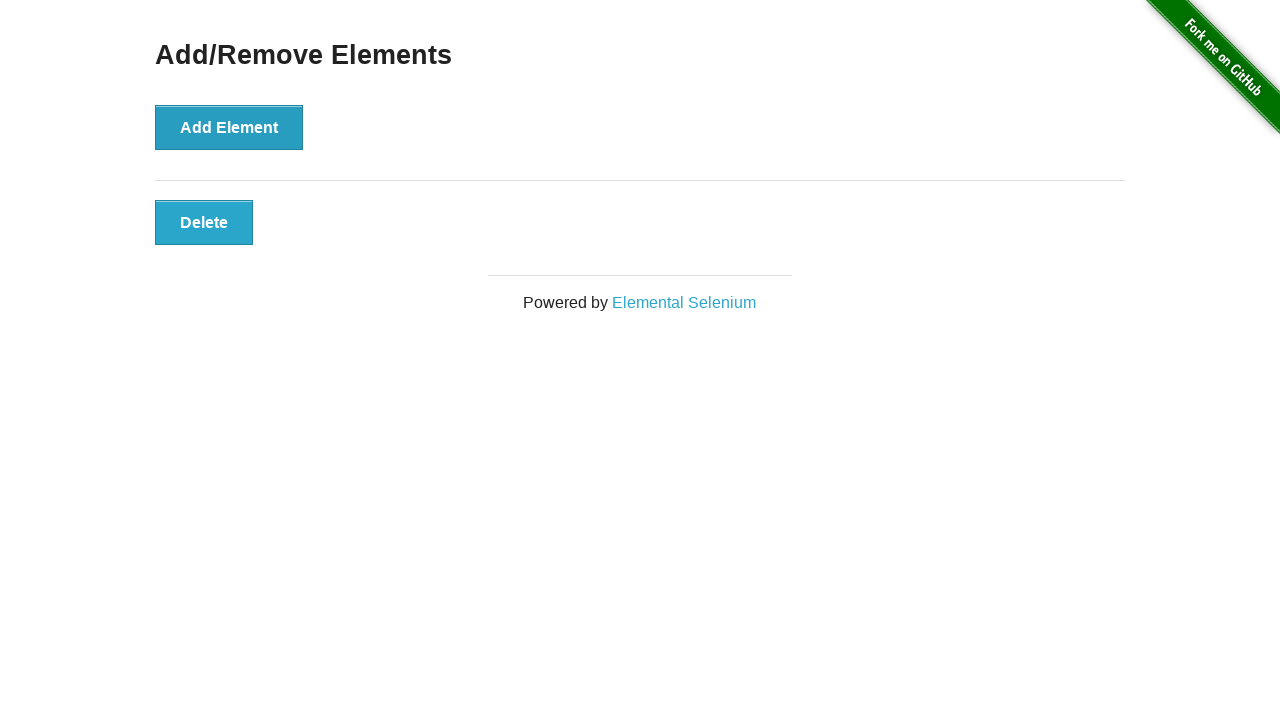

Verified delete button is visible
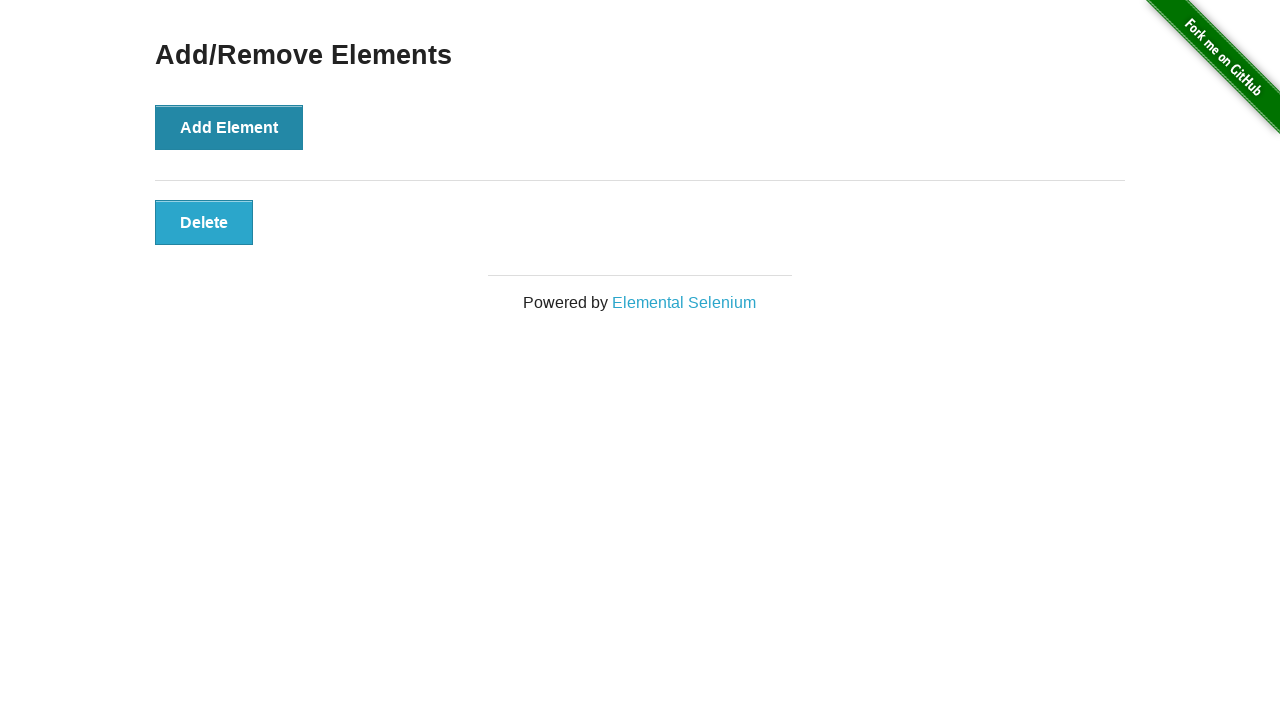

Clicked the delete button to remove it at (204, 222) on button[onclick='deleteElement()']
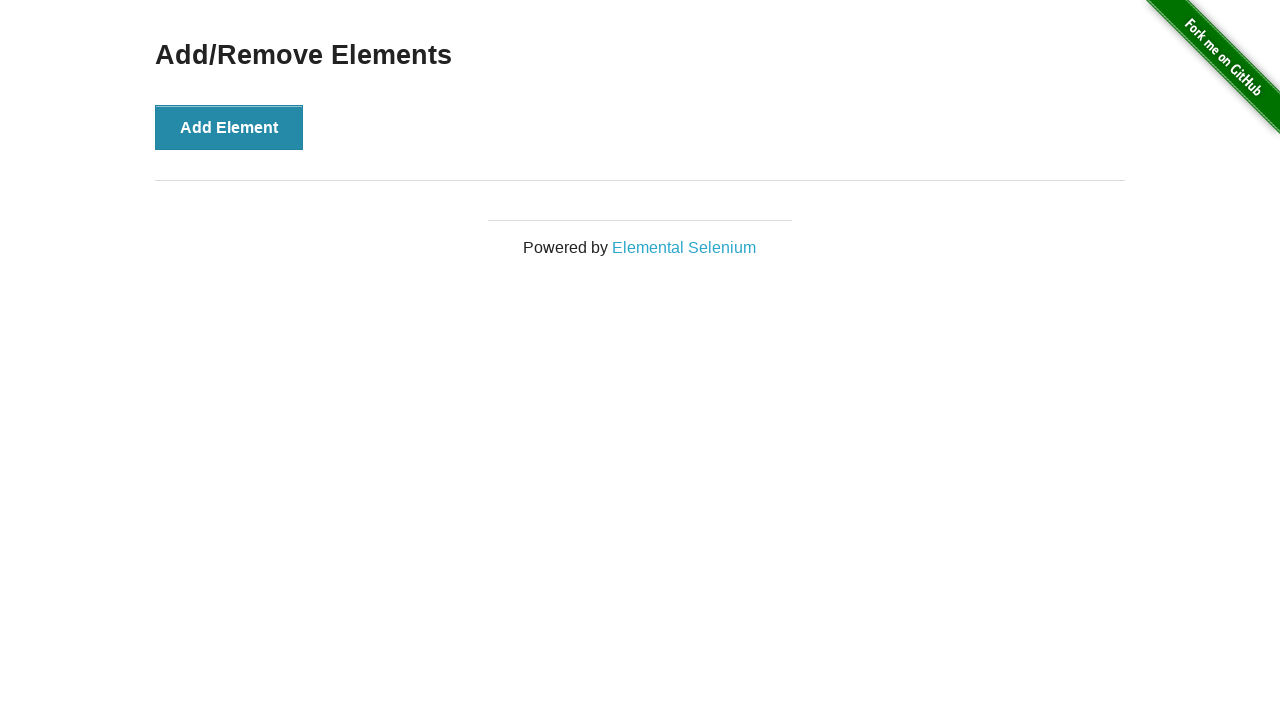

Verified the Add/Remove Elements heading is still visible
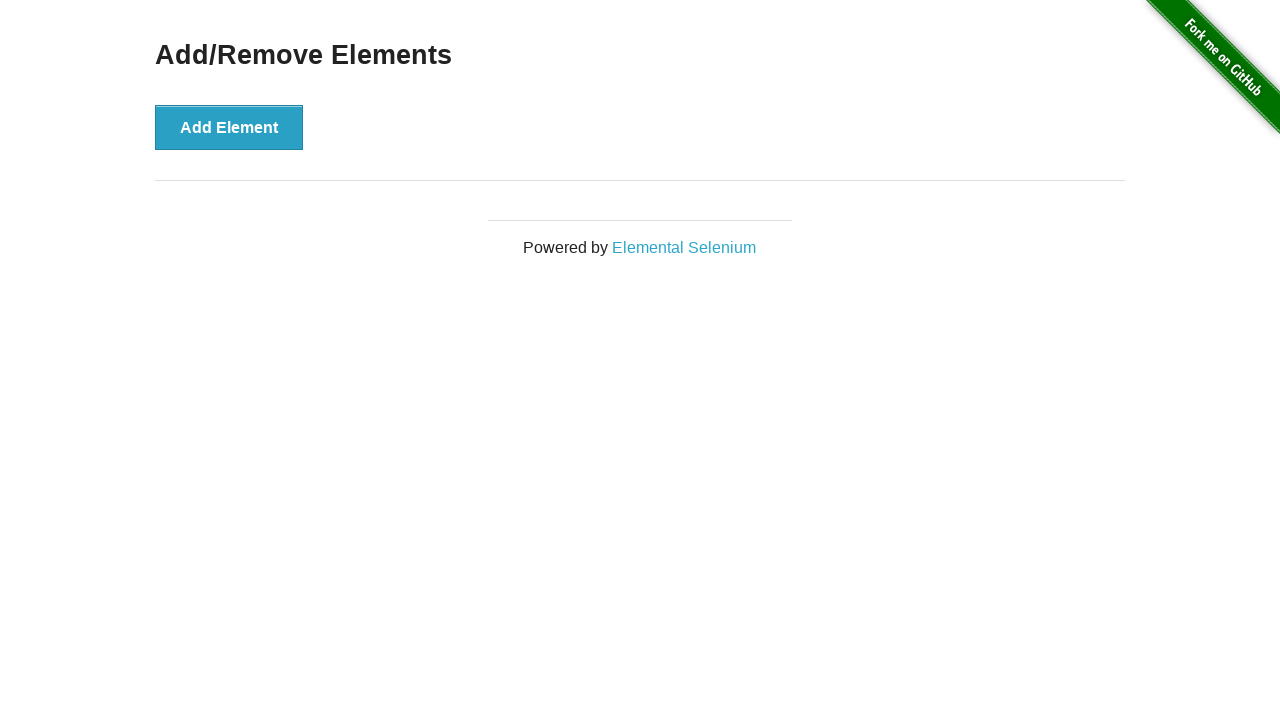

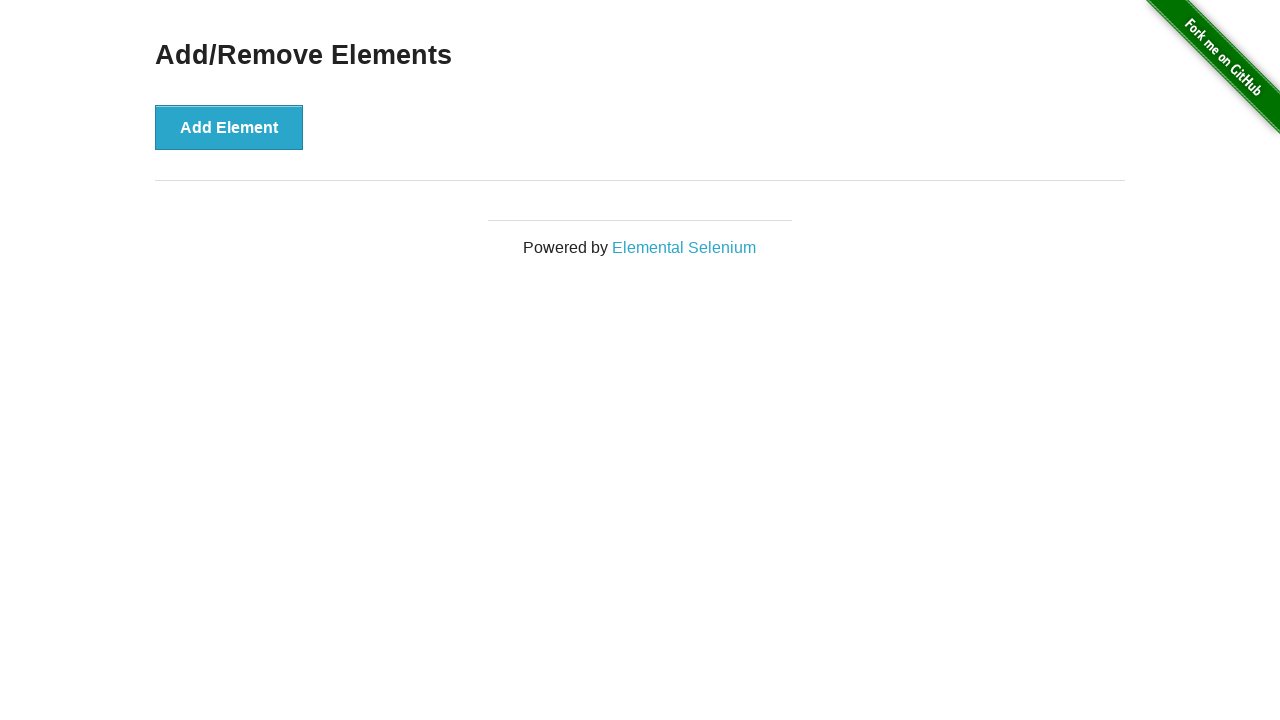